Tests sorting the Due column in ascending order by clicking the column header once and verifying the values are sorted

Starting URL: http://the-internet.herokuapp.com/tables

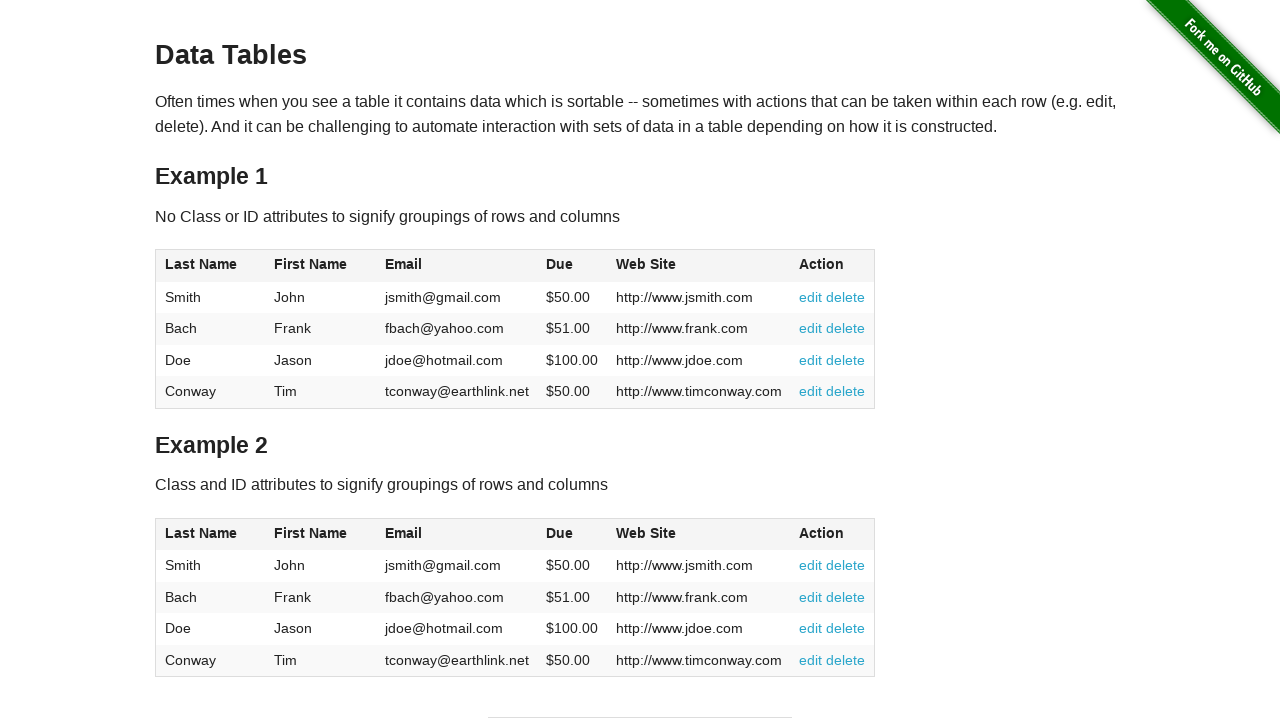

Clicked Due column header to sort in ascending order at (572, 266) on #table1 thead tr th:nth-child(4)
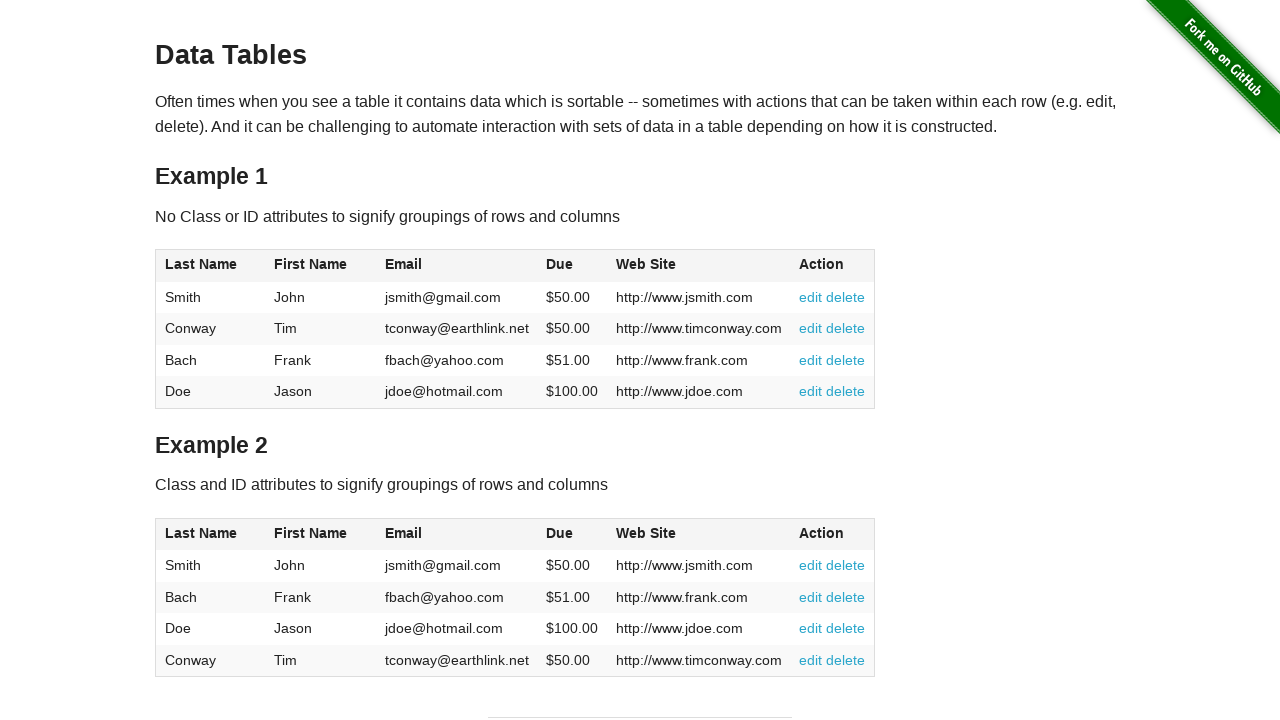

Waited for table sorting to complete
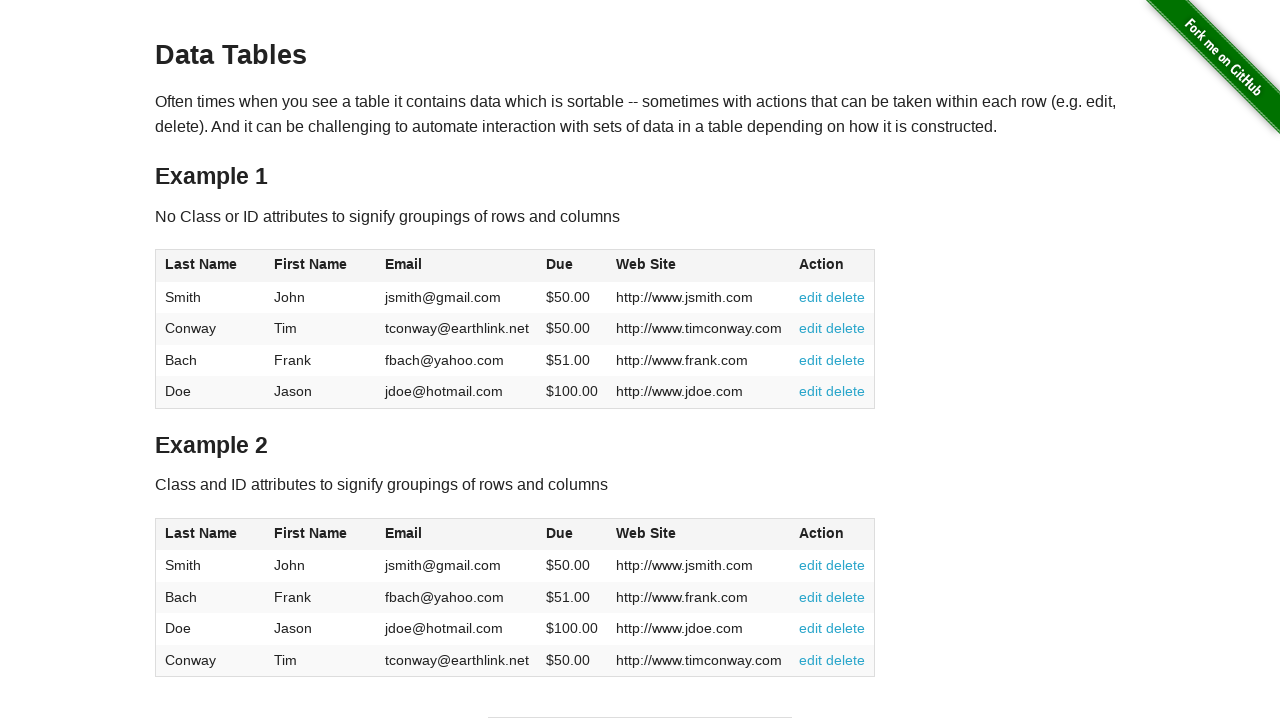

Retrieved all Due column values from table
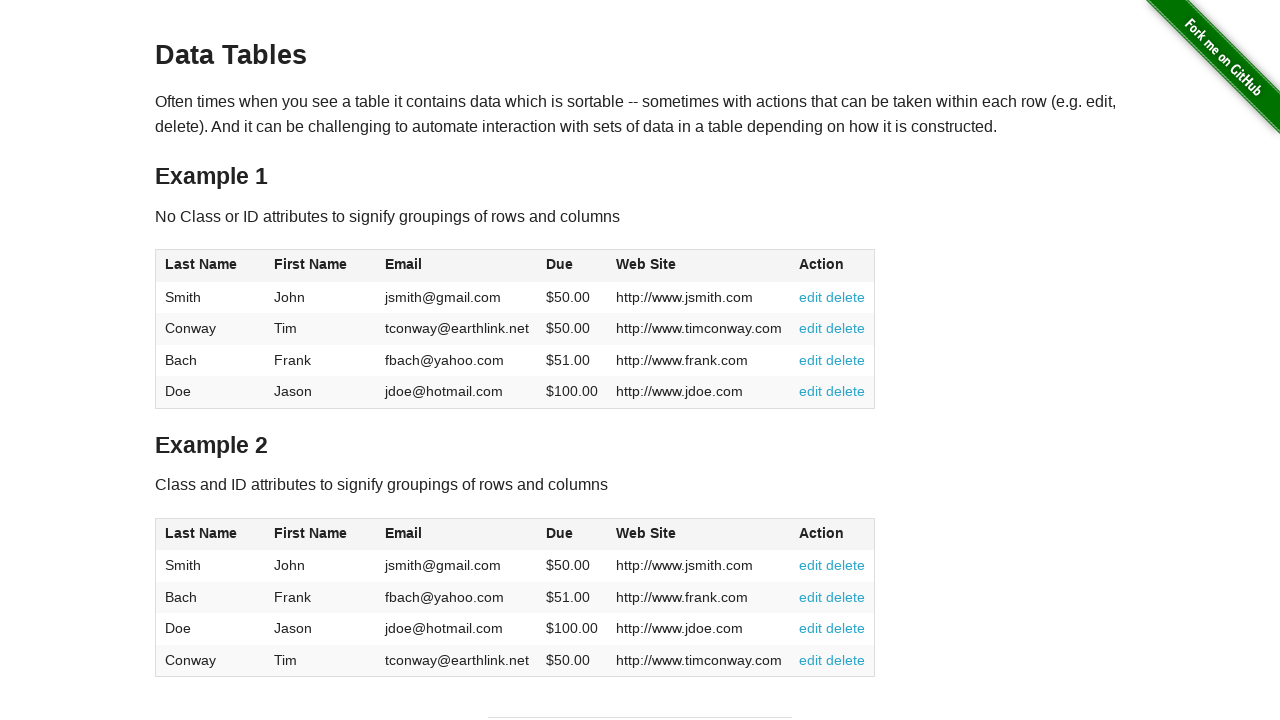

Extracted and converted Due values to floats: [50.0, 50.0, 51.0, 100.0]
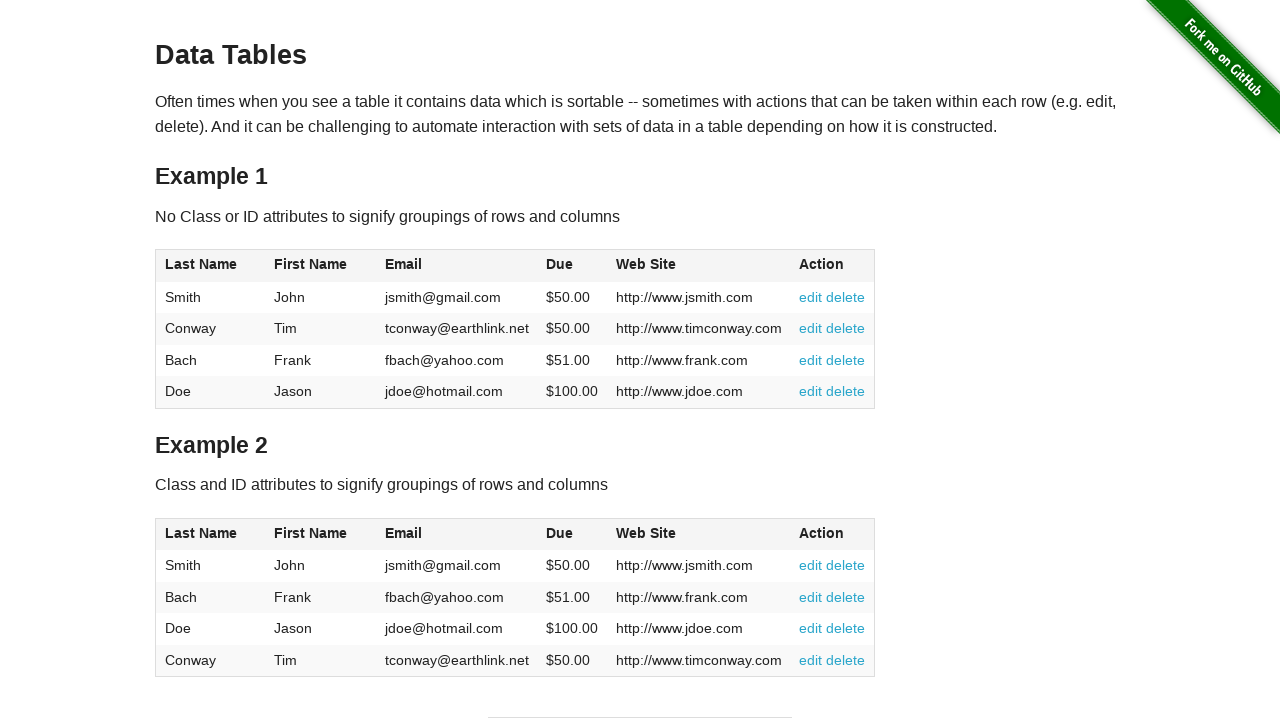

Verified Due column values are sorted in ascending order
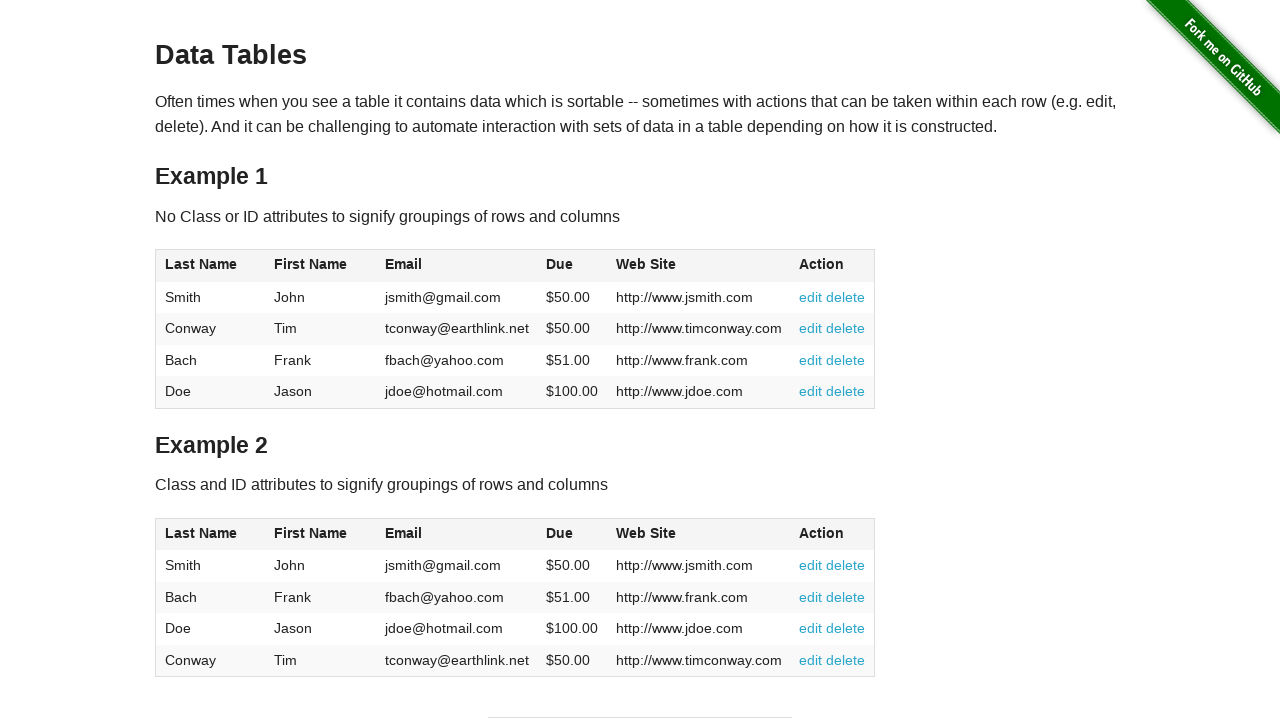

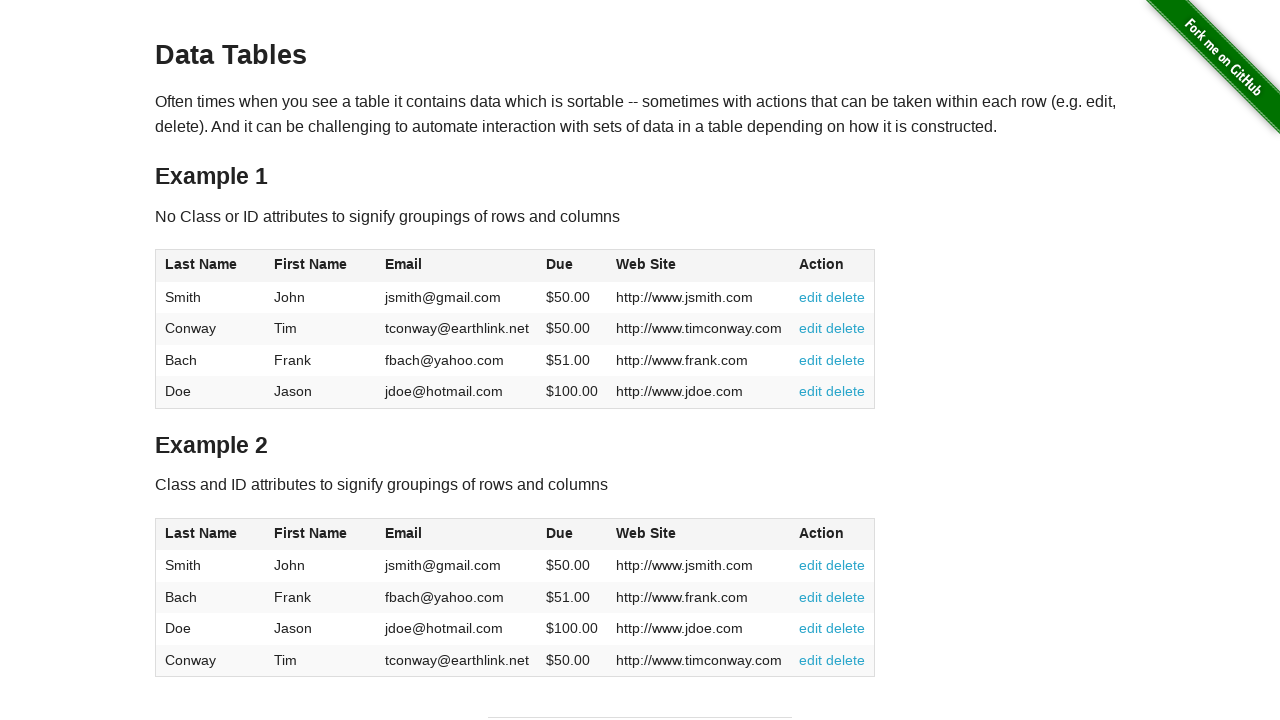